Tests clicking dynamically enabled buttons, waiting for each button to become clickable before clicking

Starting URL: https://testpages.herokuapp.com/styled/dynamic-buttons-disabled.html

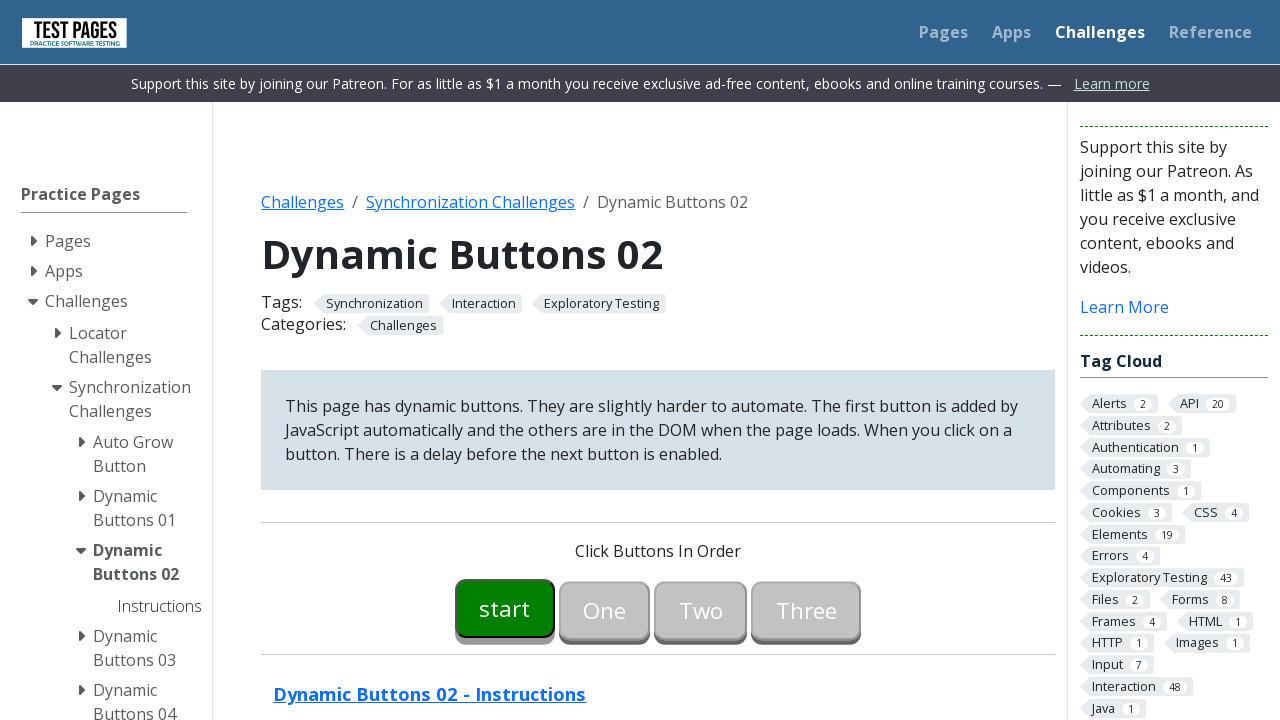

Clicked first button (button00) at (505, 608) on #button00
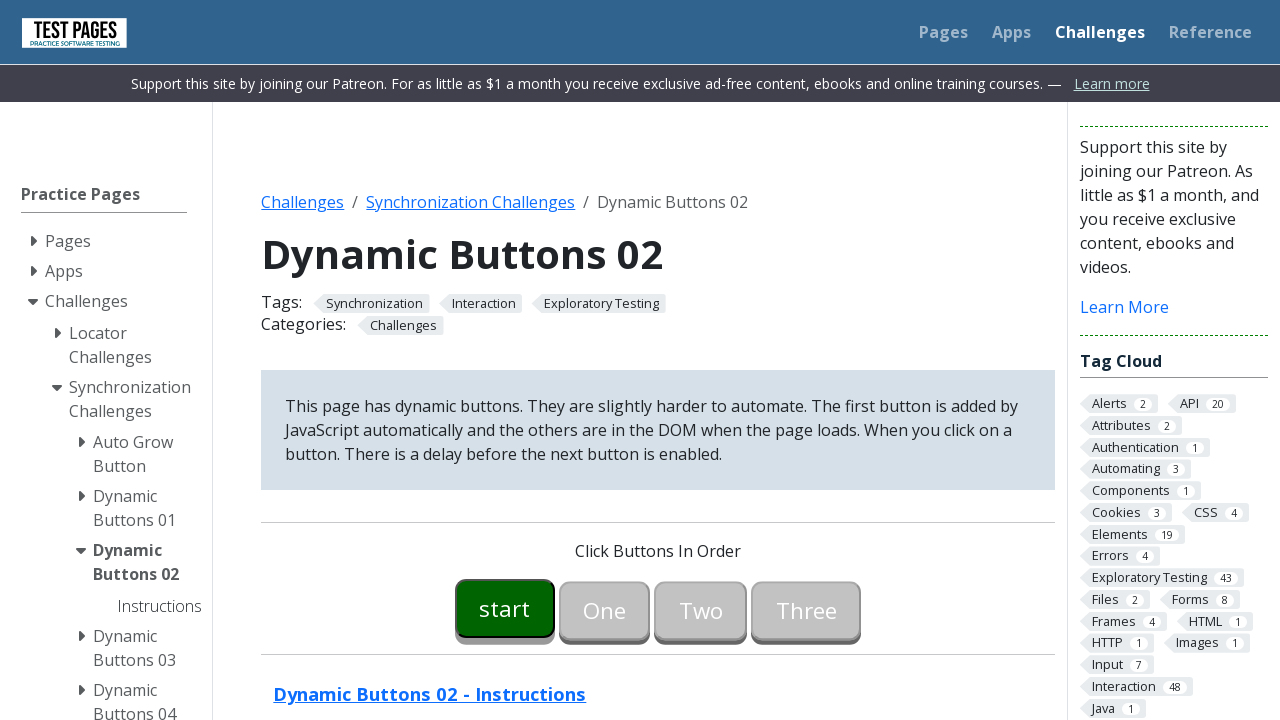

Waited for button01 to become enabled
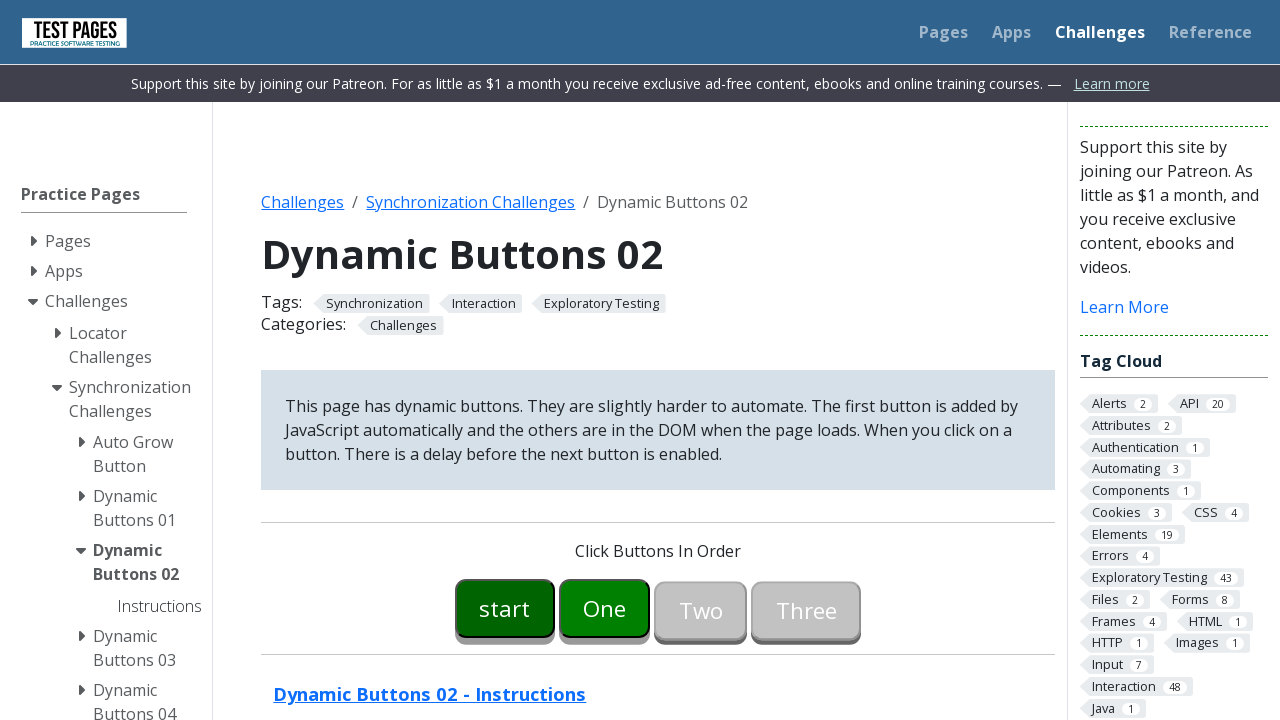

Clicked button01 at (605, 608) on #button01
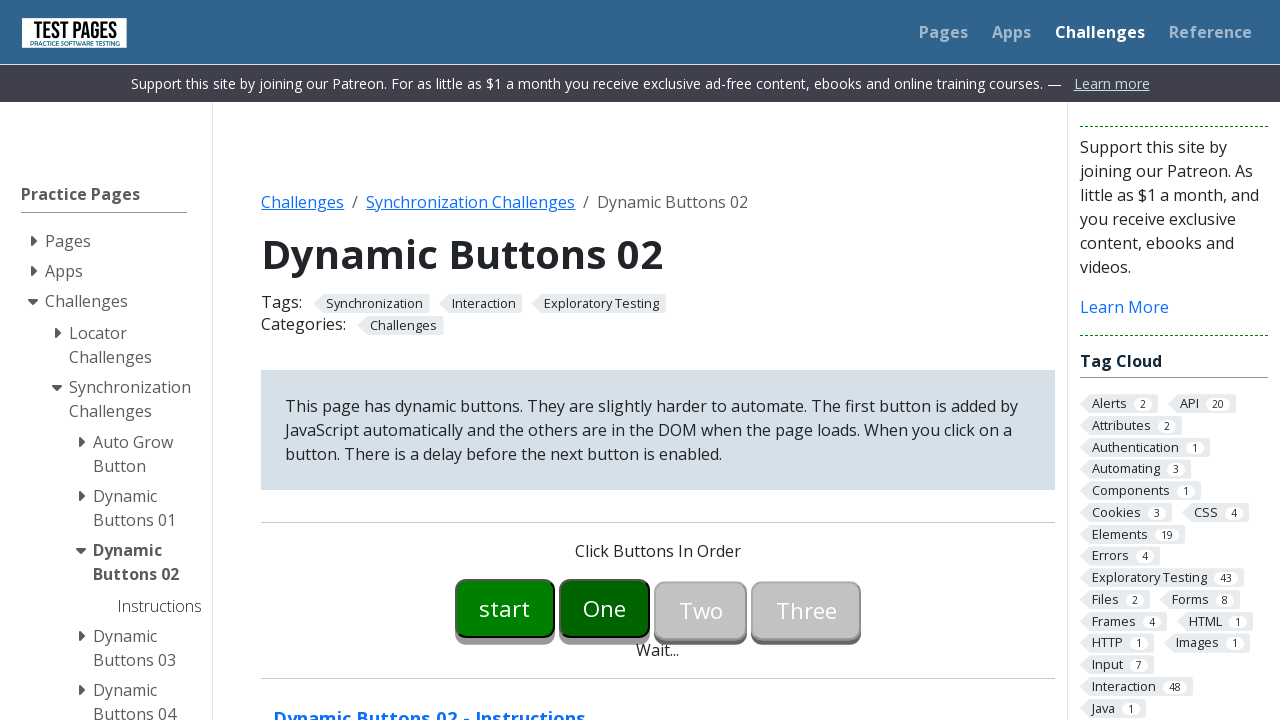

Waited for button02 to become enabled
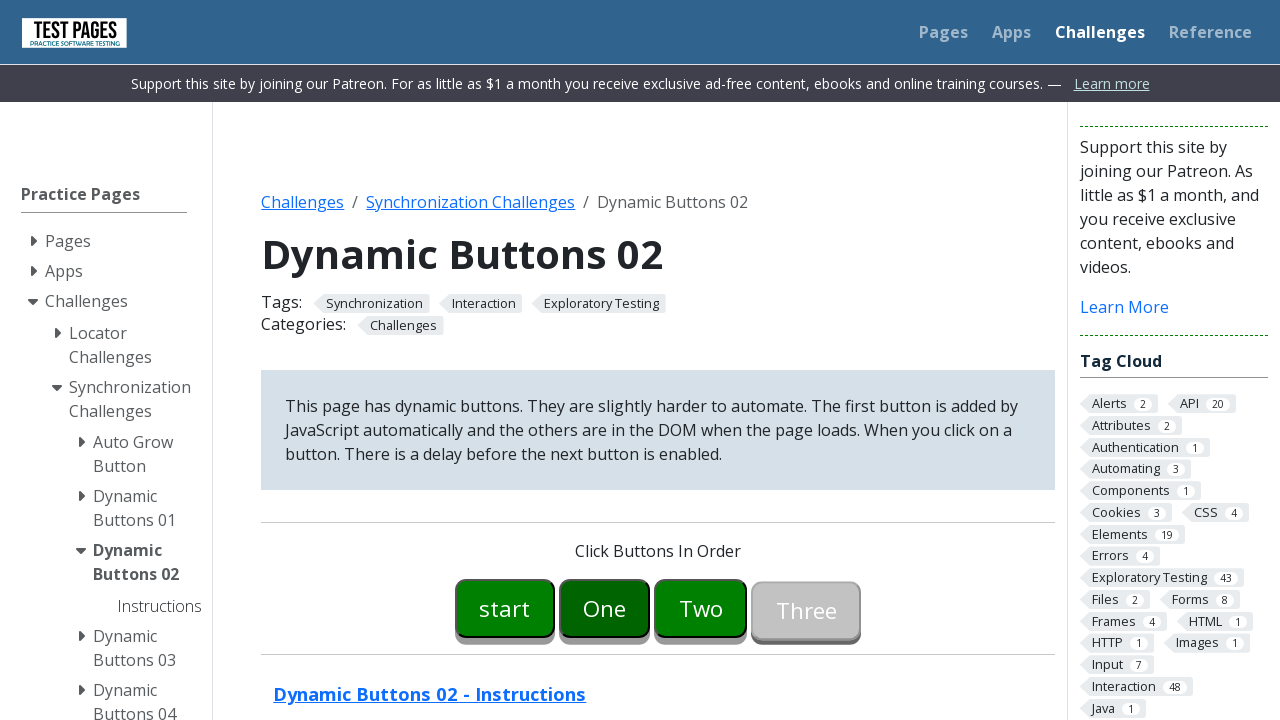

Clicked button02 at (701, 608) on #button02
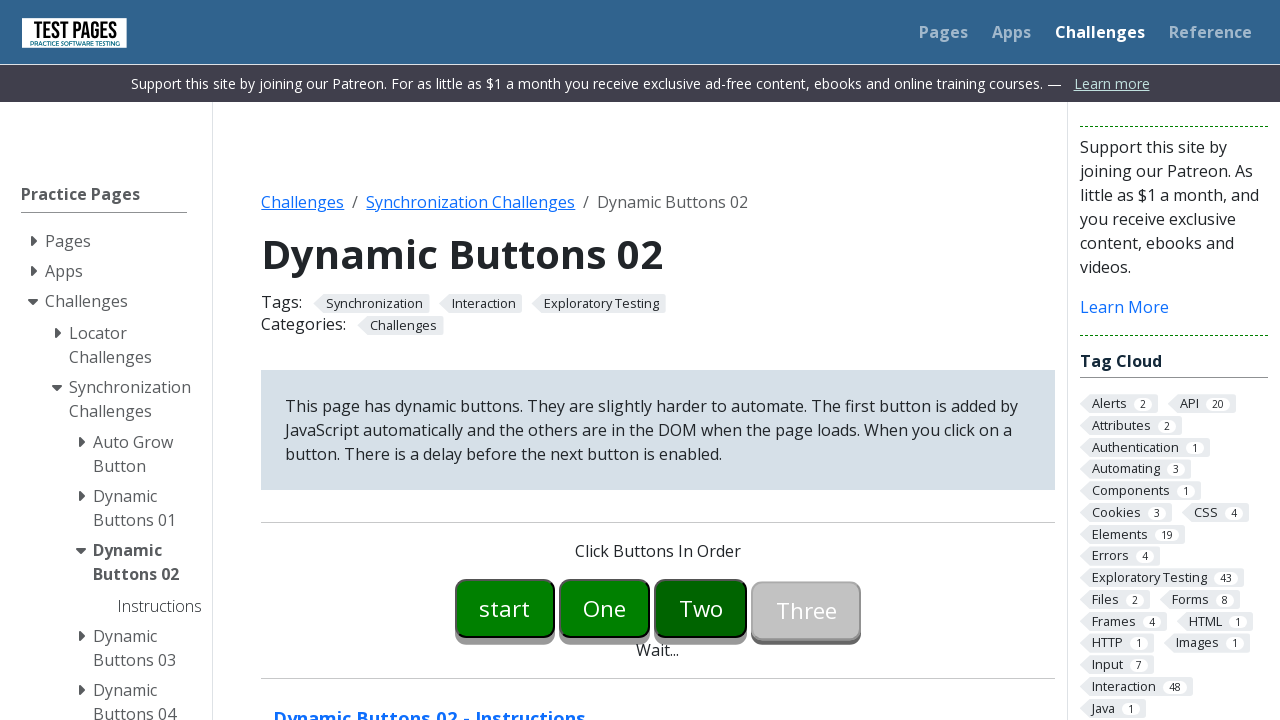

Waited for button03 to become enabled
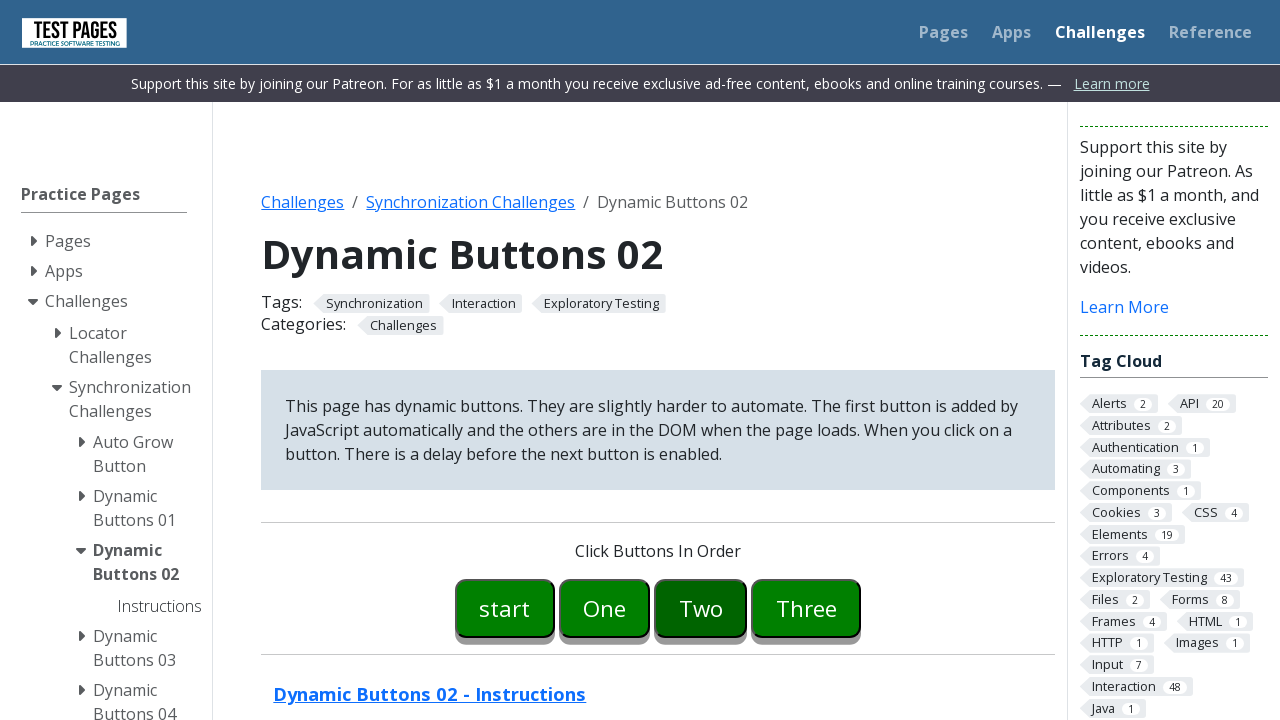

Clicked button03 at (806, 608) on #button03
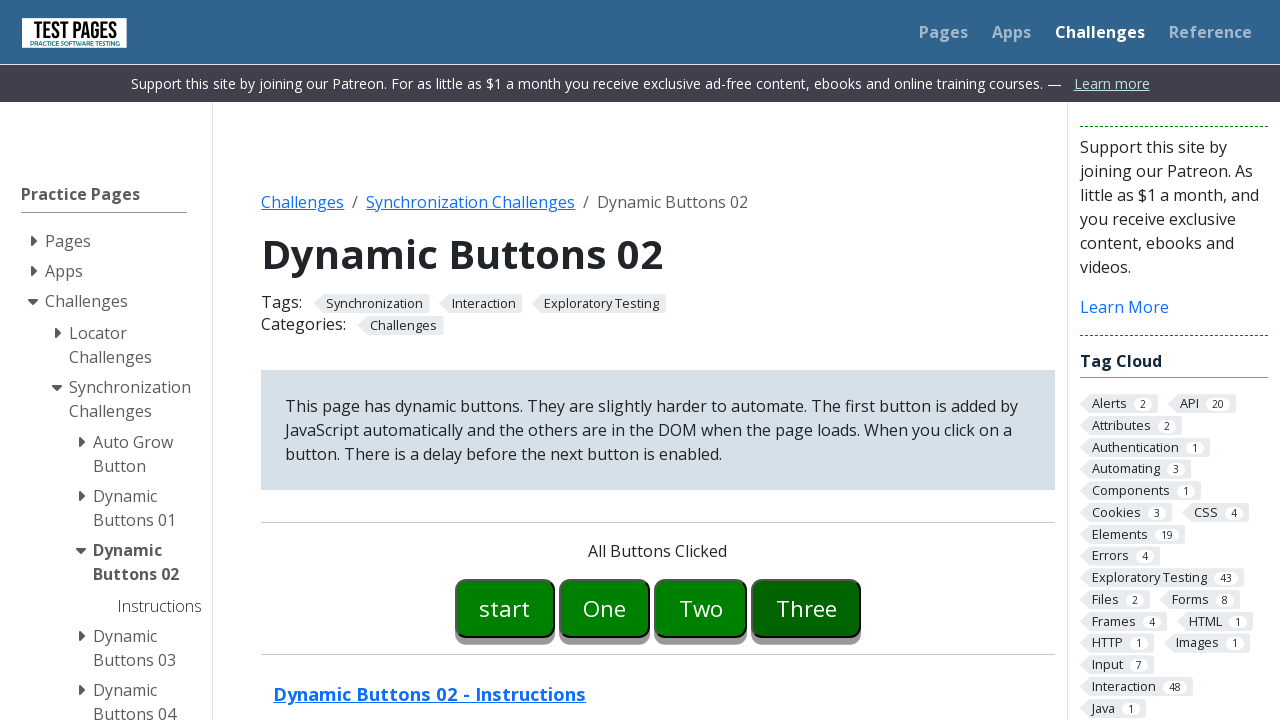

Located button message element
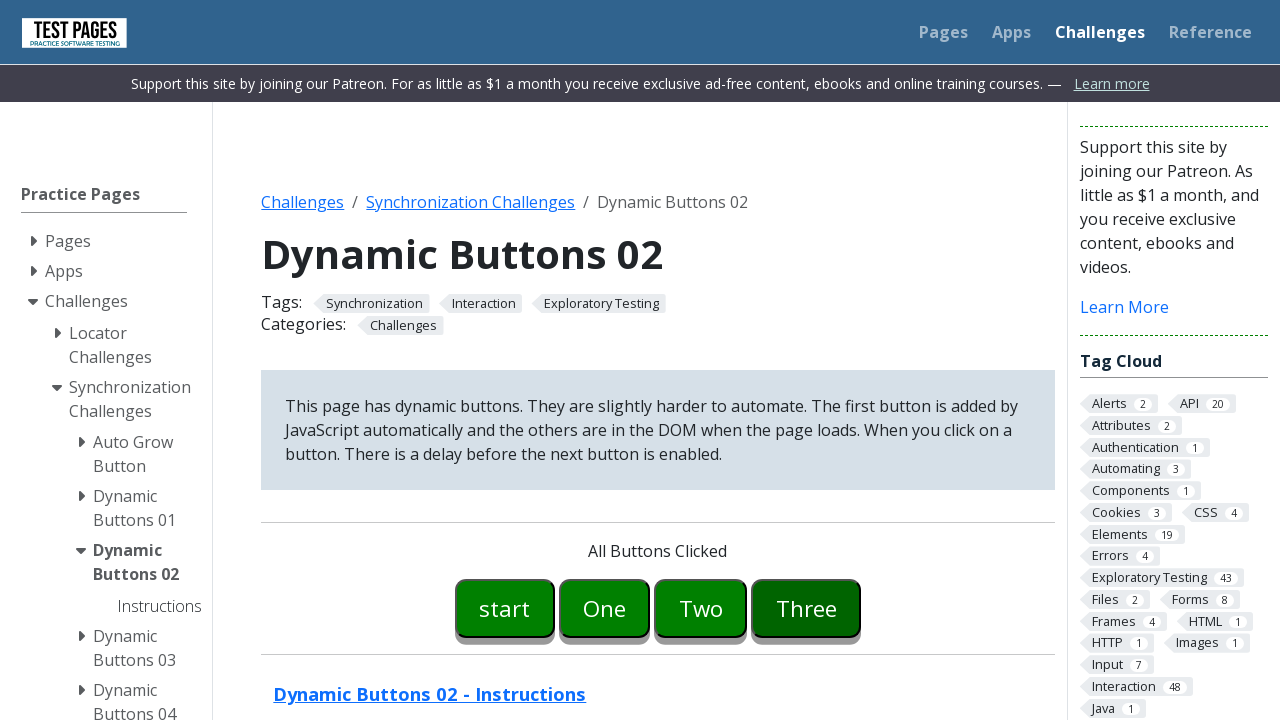

Verified 'All Buttons Clicked' message displayed
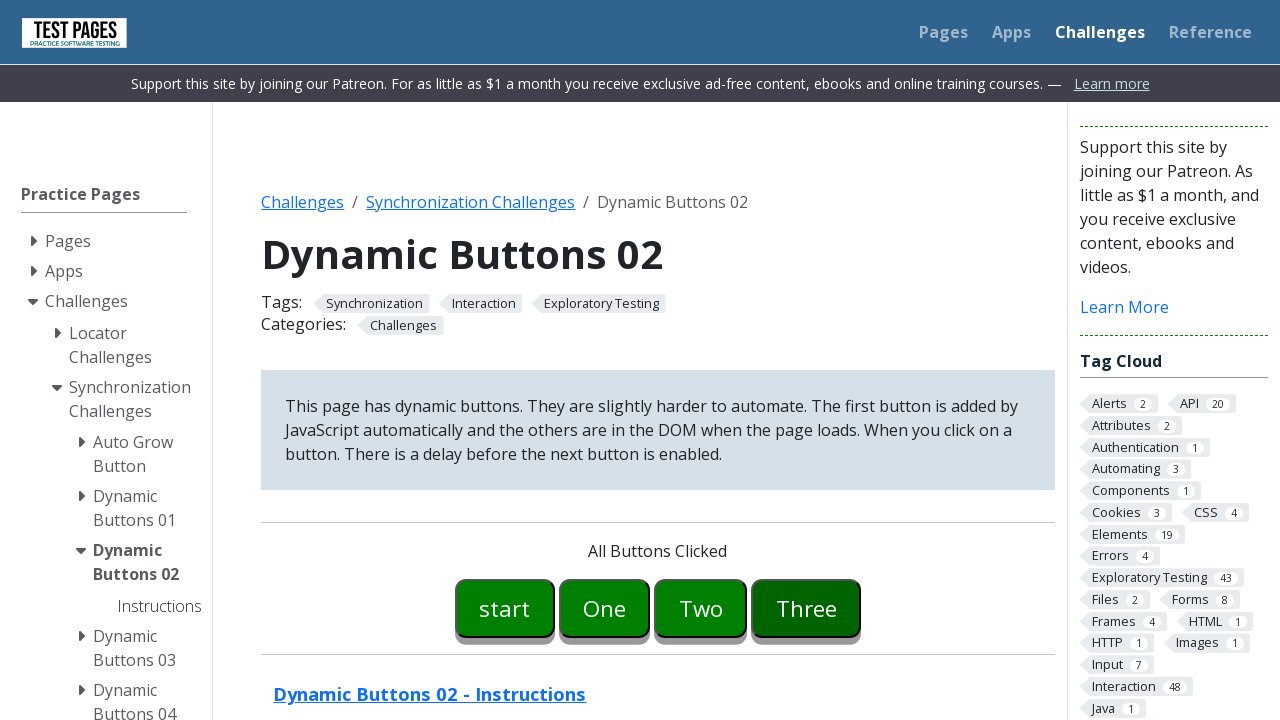

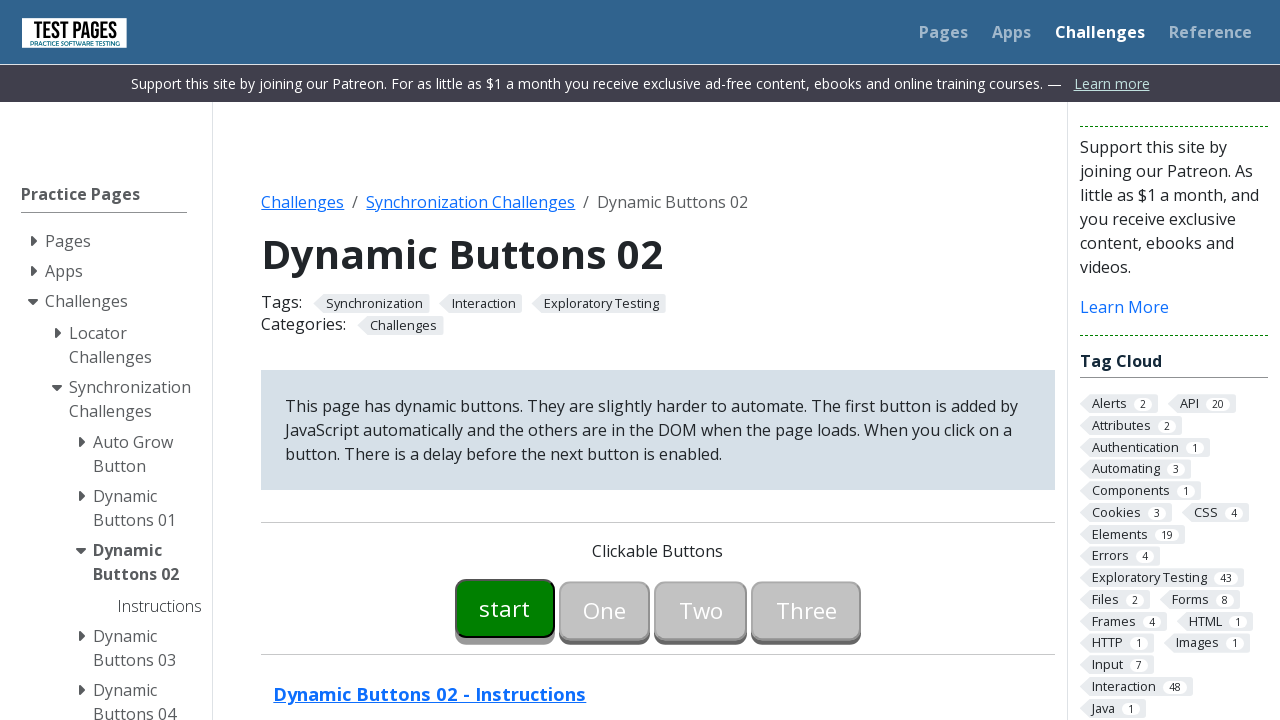